Verifies that exactly 4 visible images load on the page

Starting URL: https://bonigarcia.dev/selenium-webdriver-java/loading-images.html

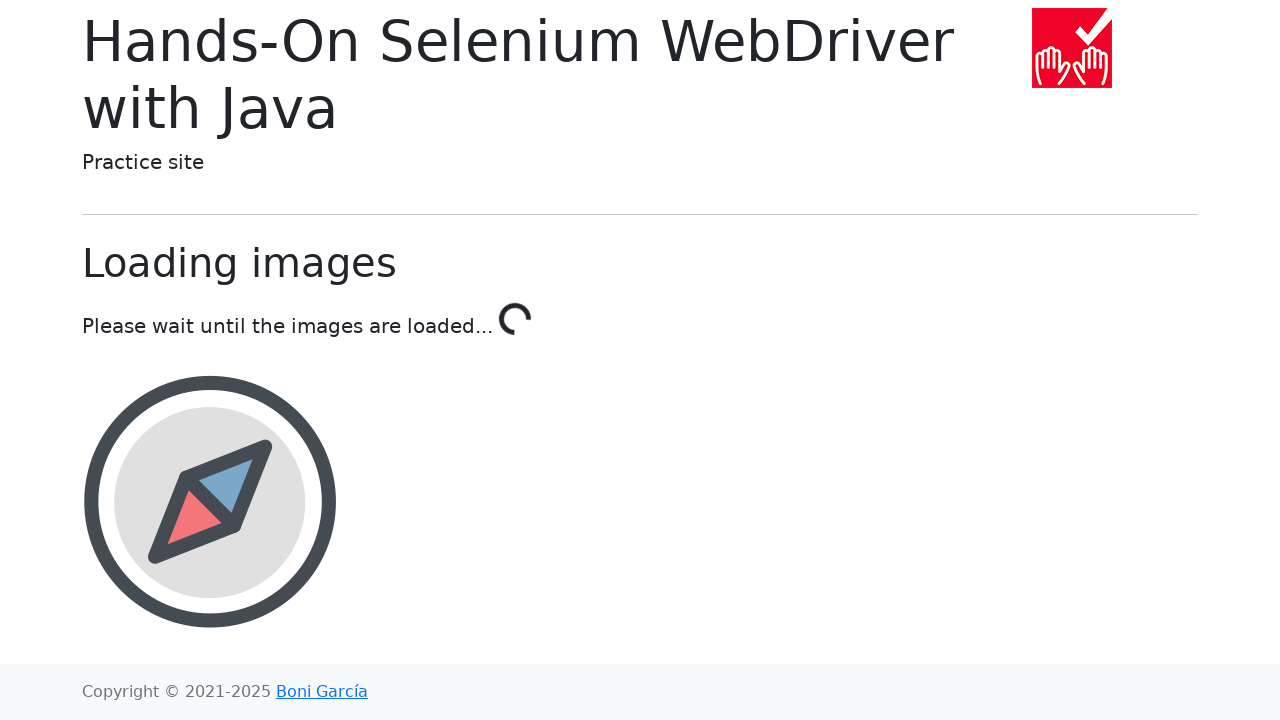

Navigated to loading images test page
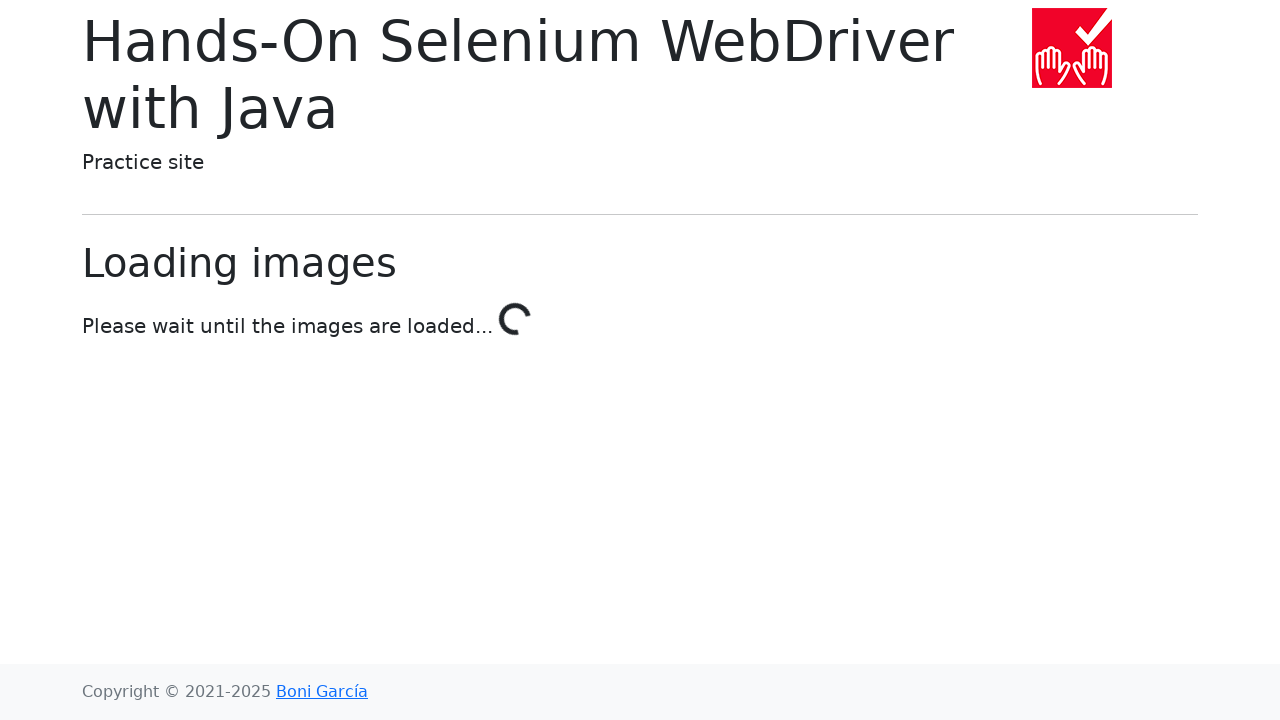

Waited for exactly 4 visible images to load (timeout: 10000ms)
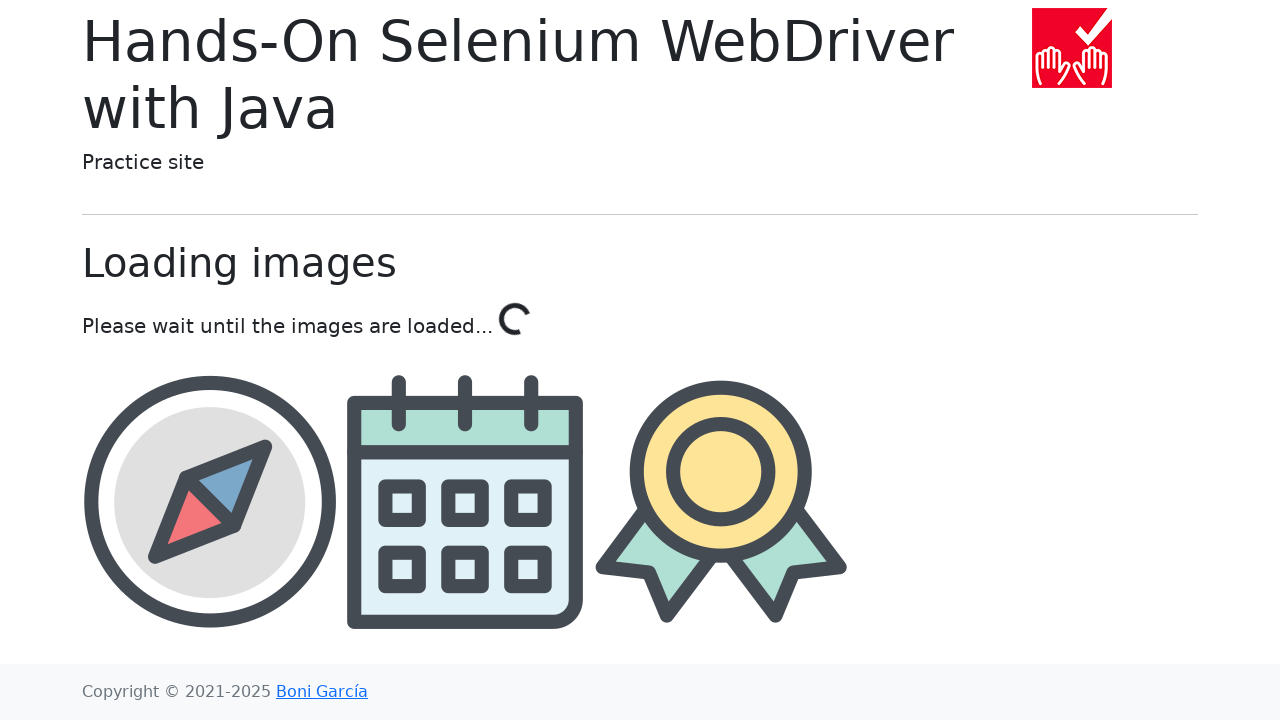

Counted visible images: 4
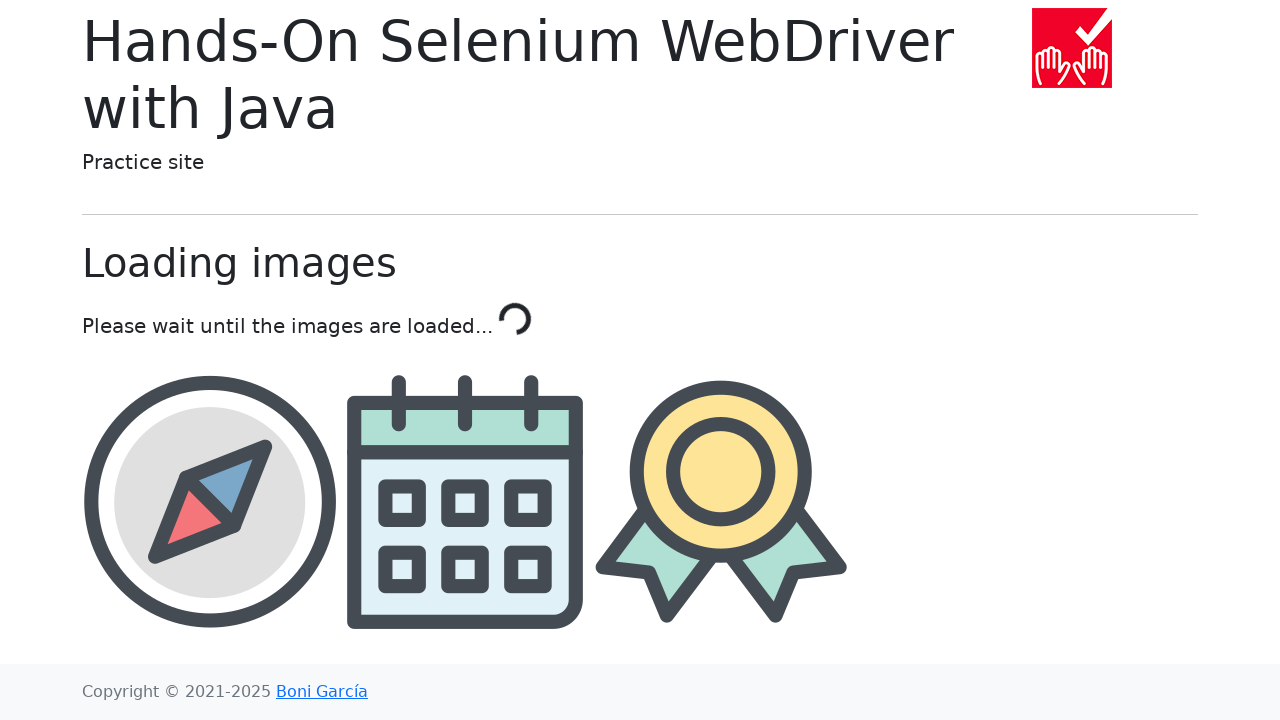

Assertion passed: exactly 4 visible images found
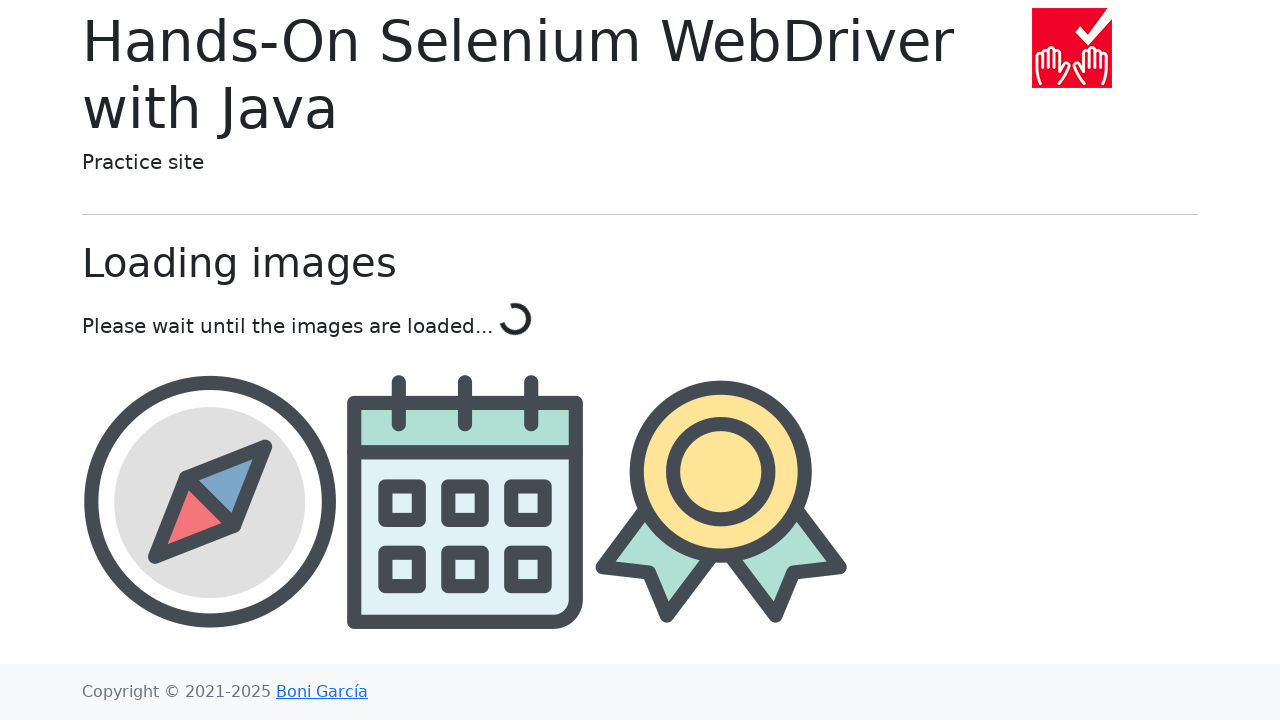

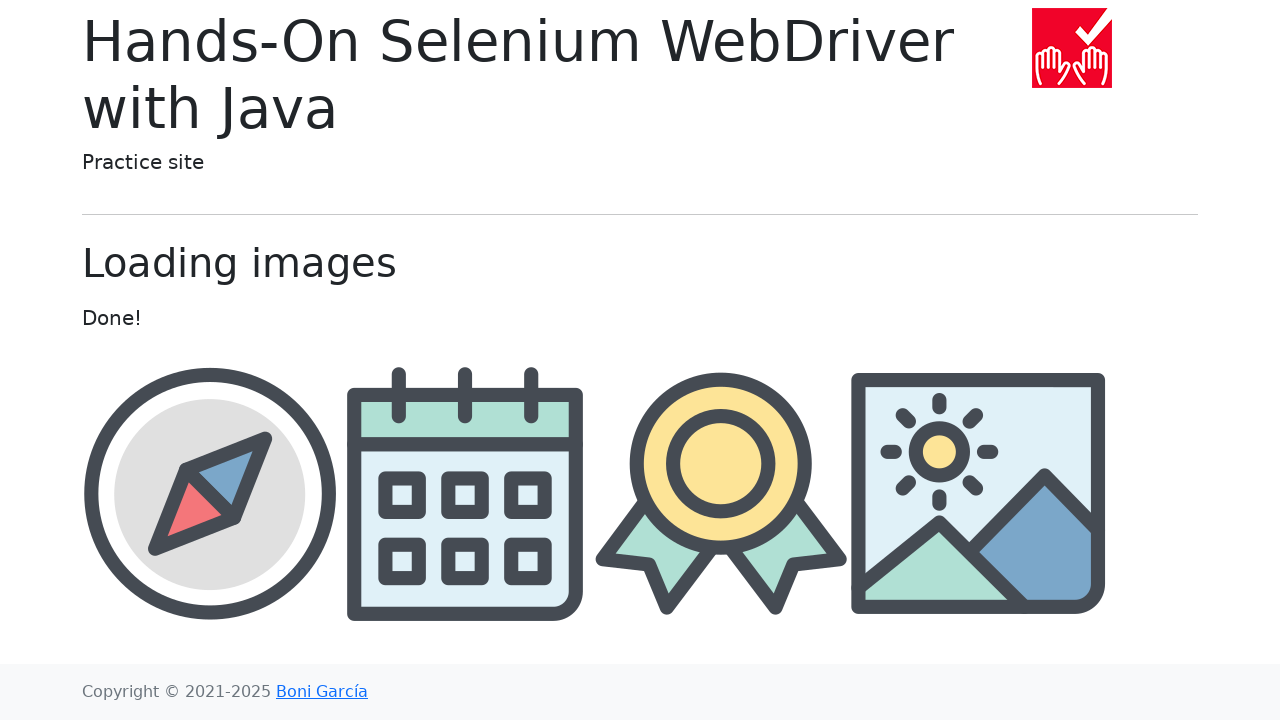